Tests JavaScript confirmation alert handling by clicking a button to trigger an alert, accepting it, and verifying the result text displays the correct confirmation message.

Starting URL: http://the-internet.herokuapp.com/javascript_alerts

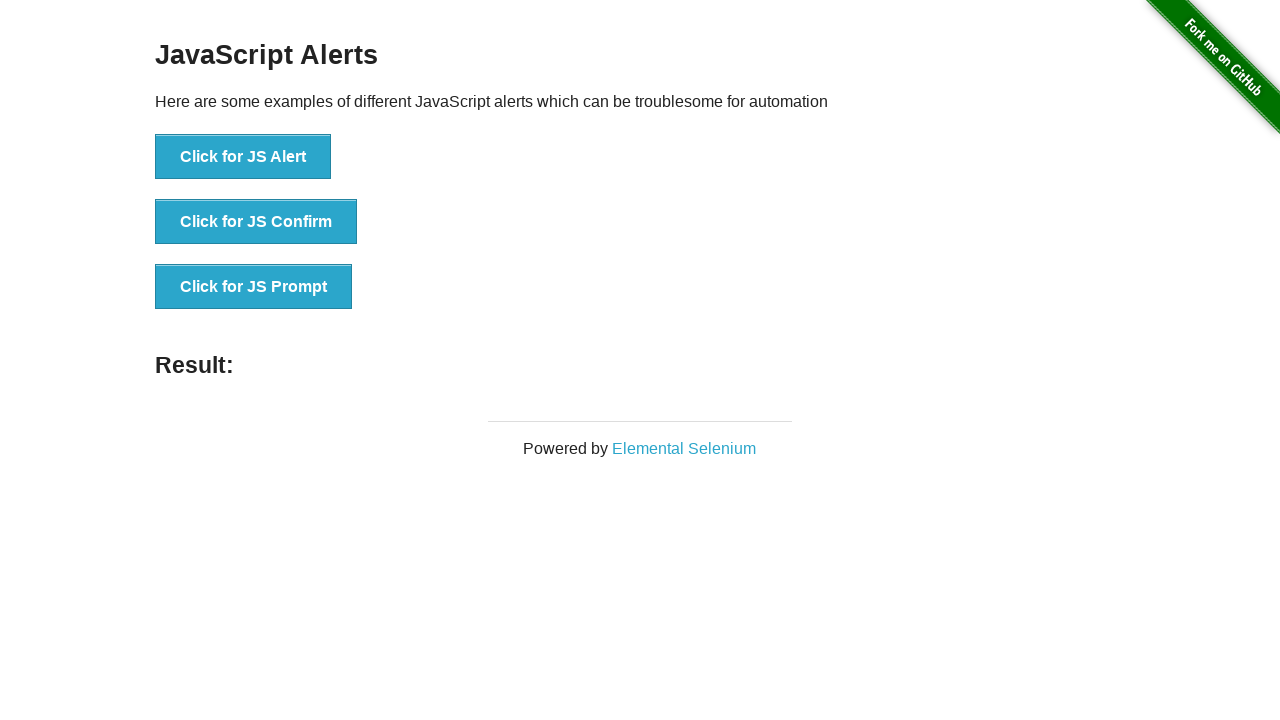

Clicked the second button to trigger JavaScript confirmation alert at (256, 222) on .example li:nth-child(2) button
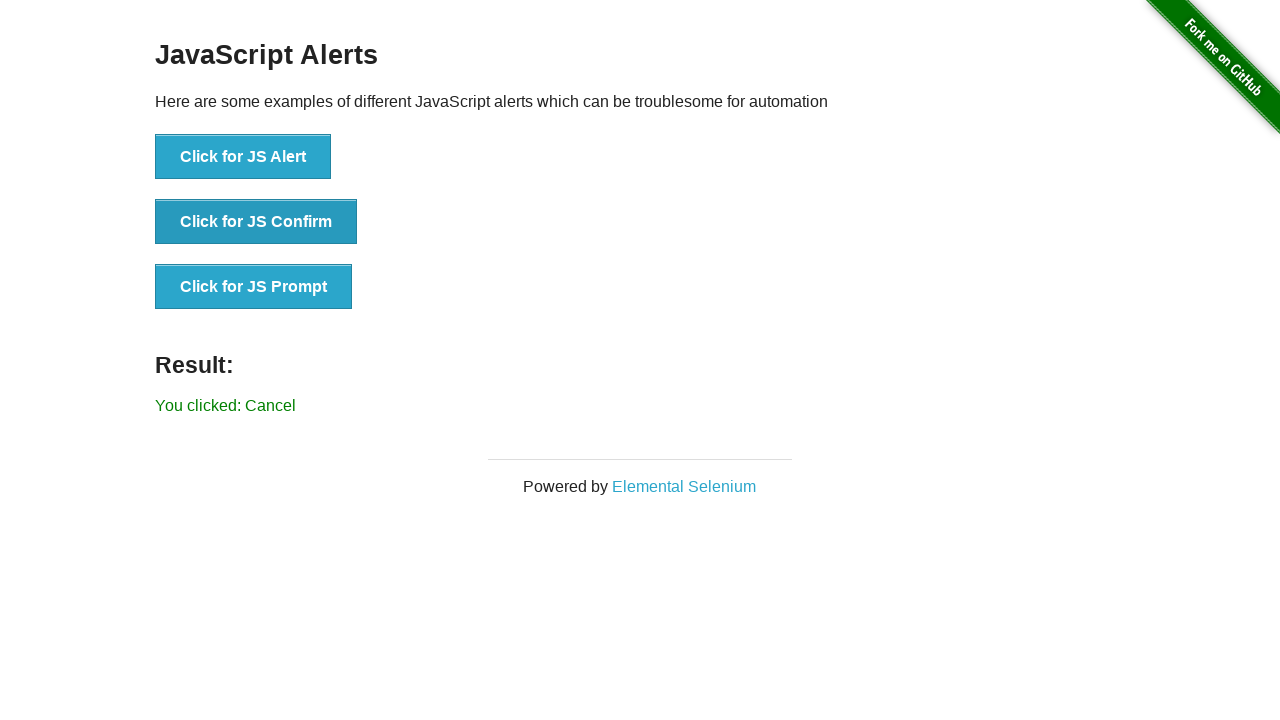

Set up dialog handler to accept confirmation dialogs
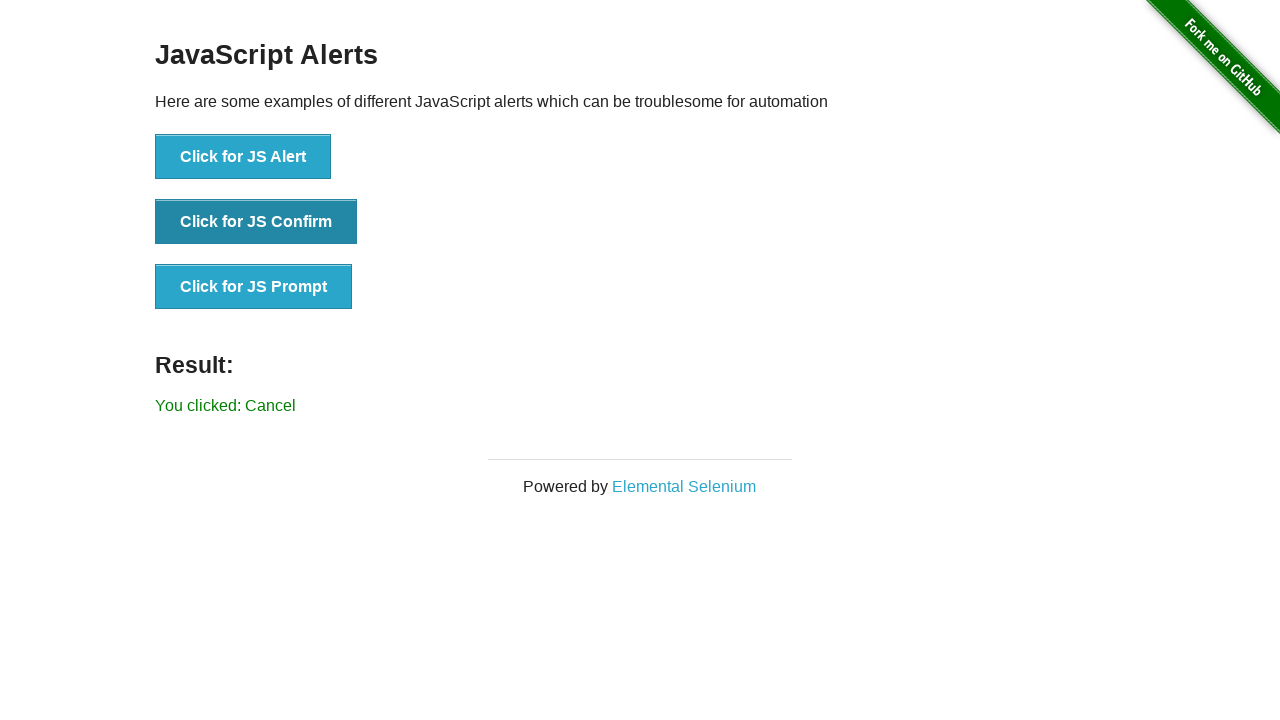

Clicked the second button again with dialog handler active at (256, 222) on .example li:nth-child(2) button
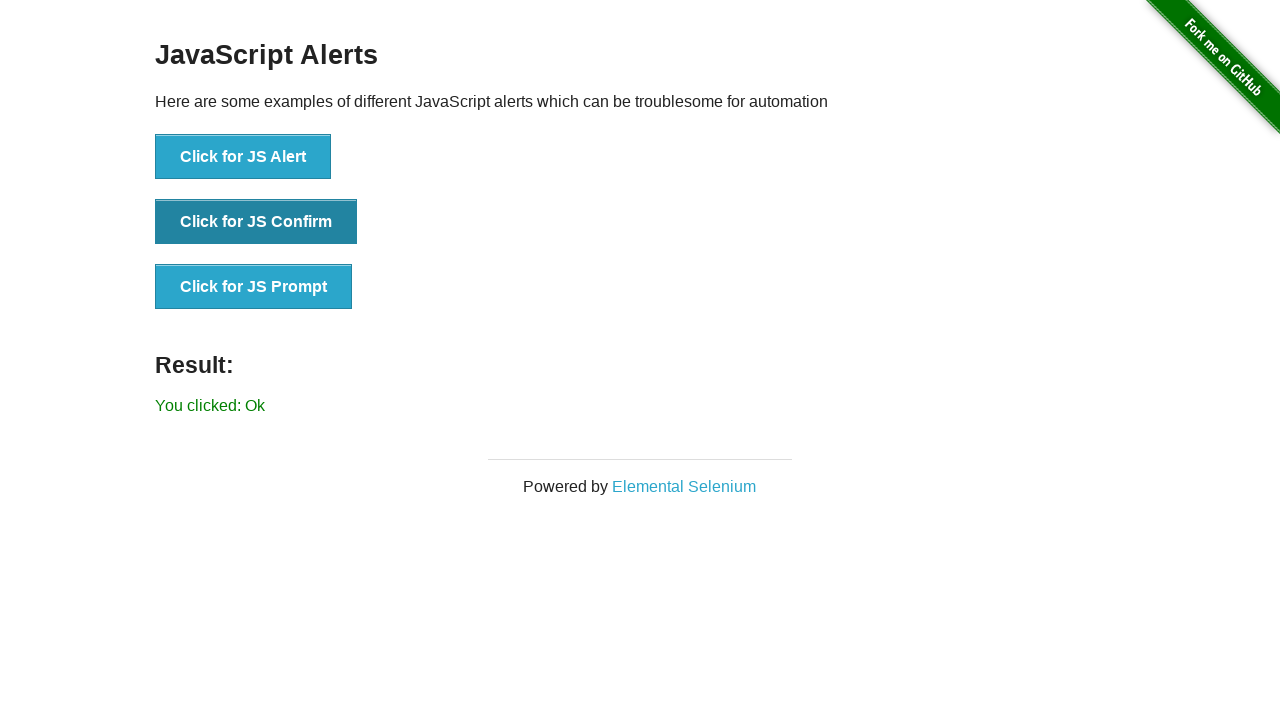

Waited for result element to appear
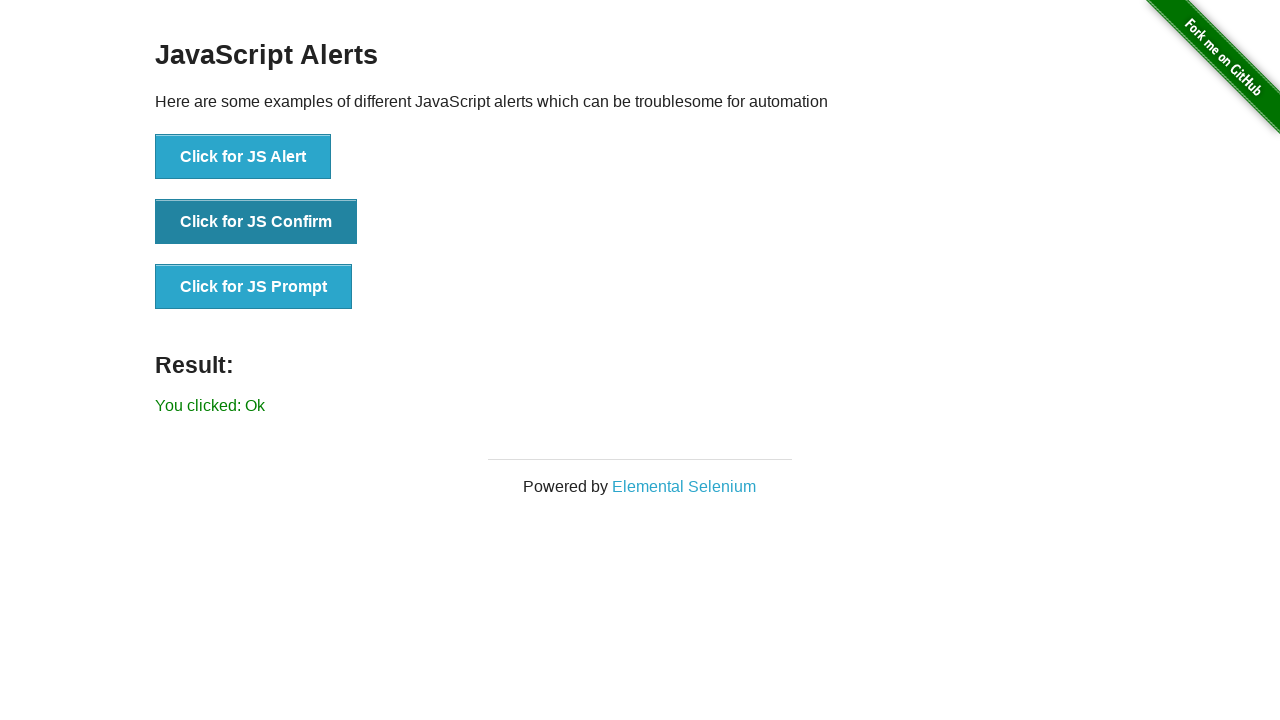

Retrieved result text from #result element
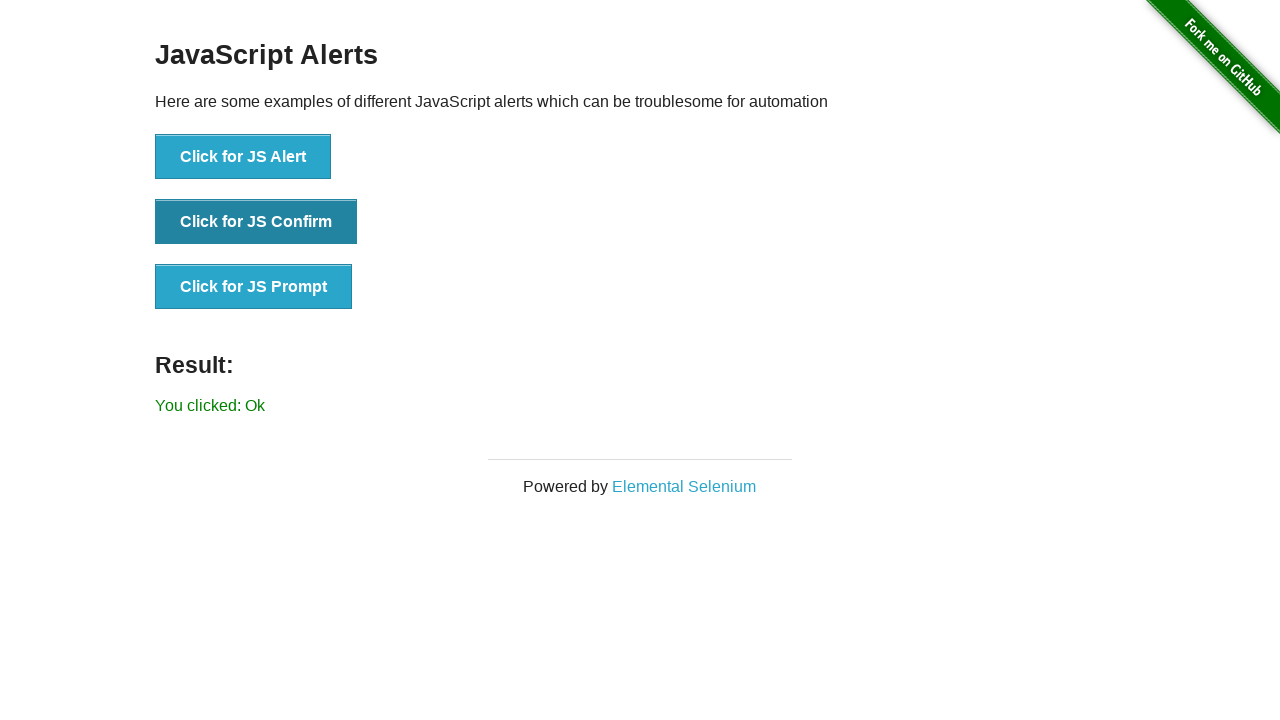

Verified result text matches expected confirmation message 'You clicked: Ok'
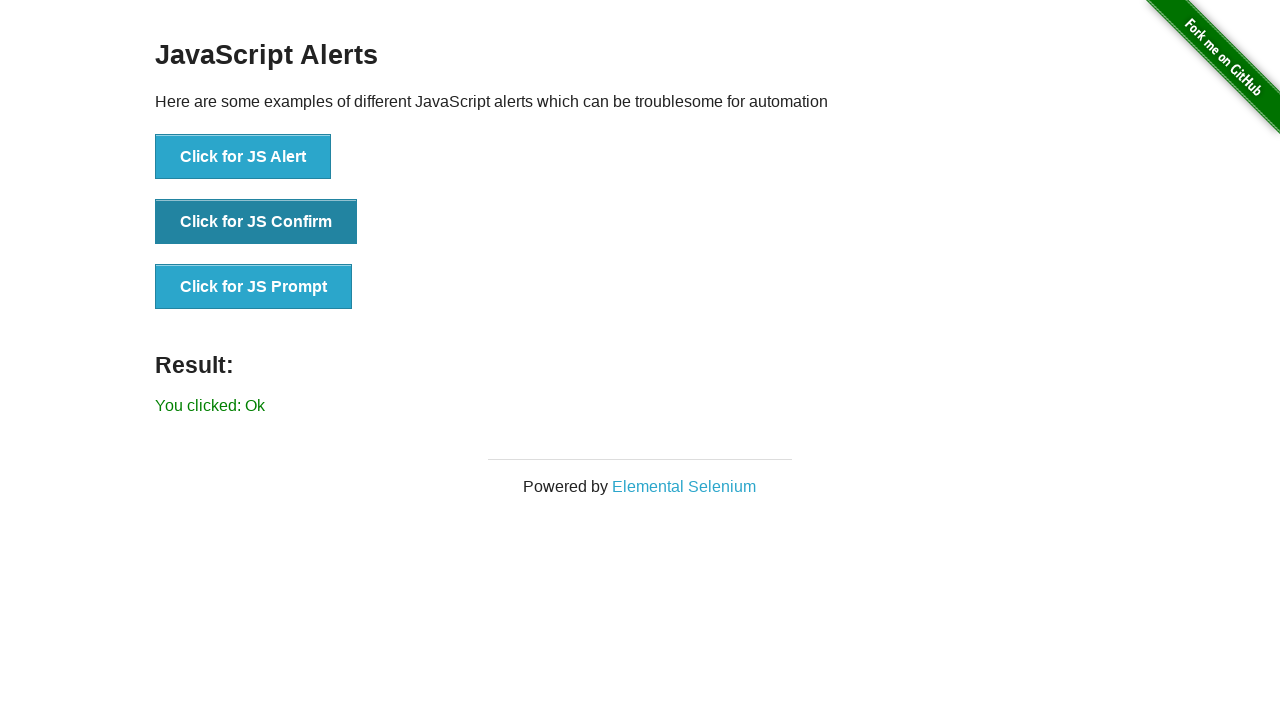

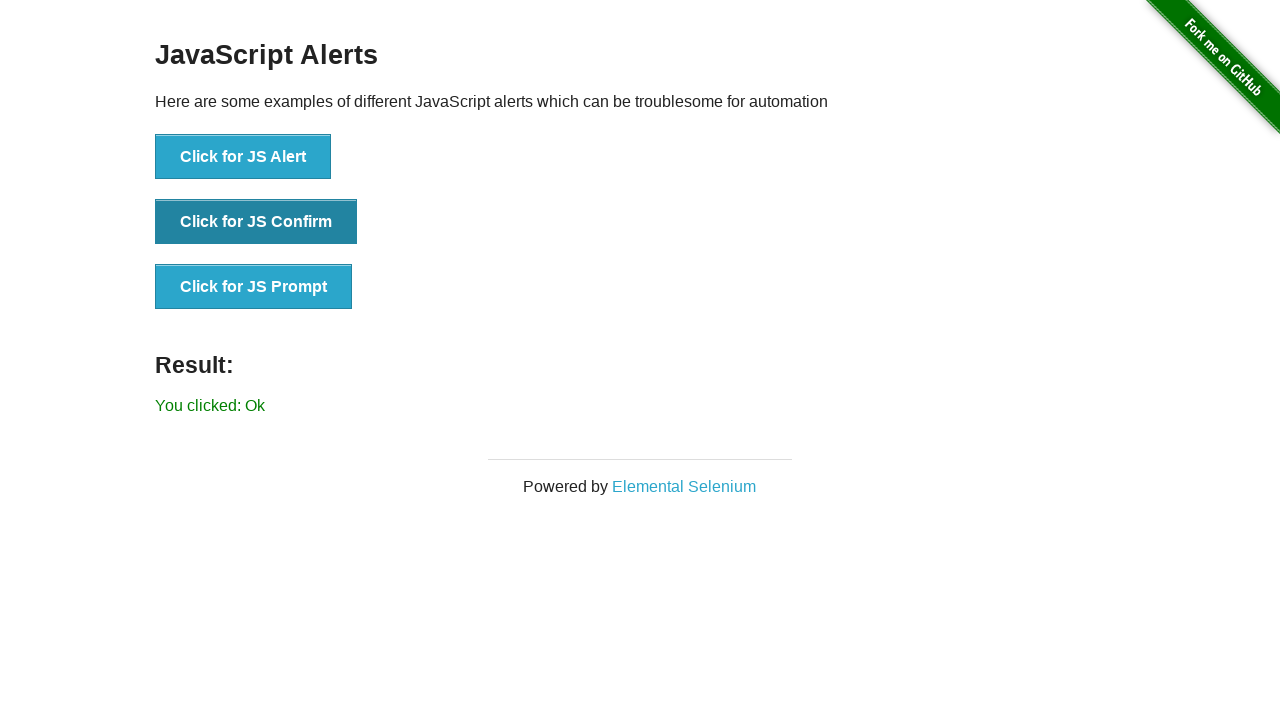